Tests multiple window handling by clicking on links that open new windows

Starting URL: https://the-internet.herokuapp.com/

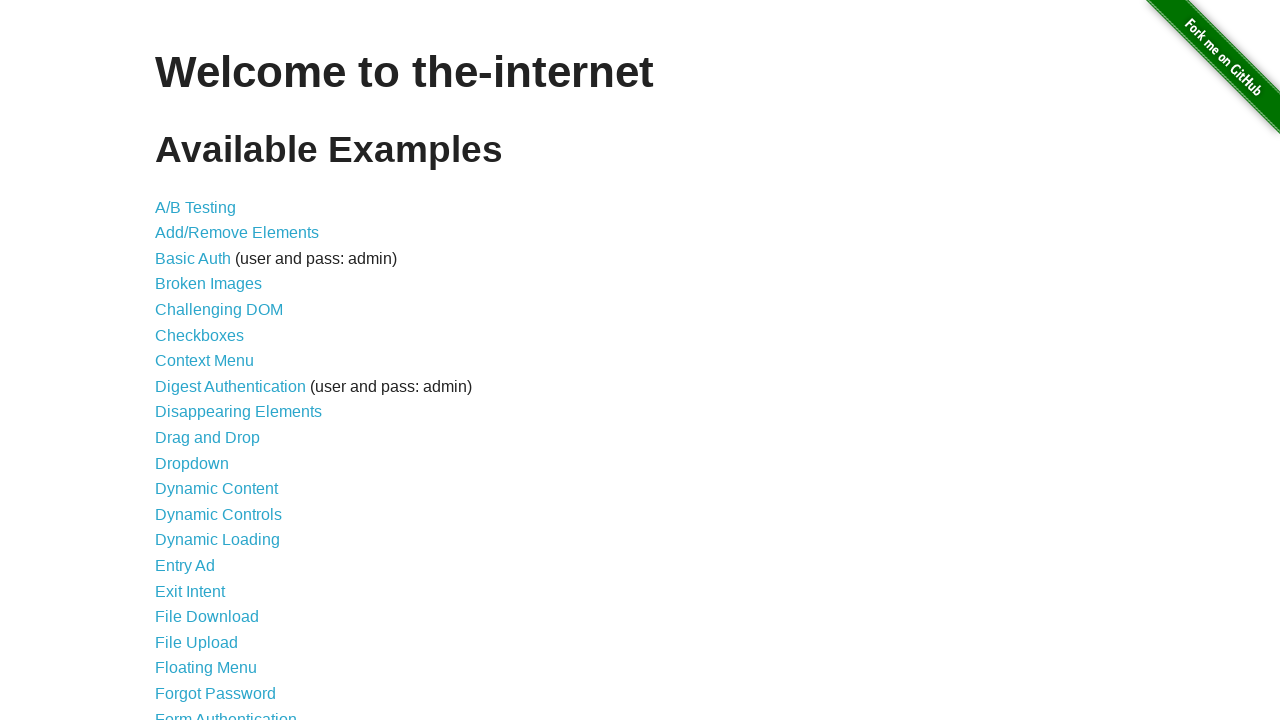

Clicked on 'Multiple Windows' link to navigate to the child window handling test page at (218, 369) on internal:text="Multiple Windows"i
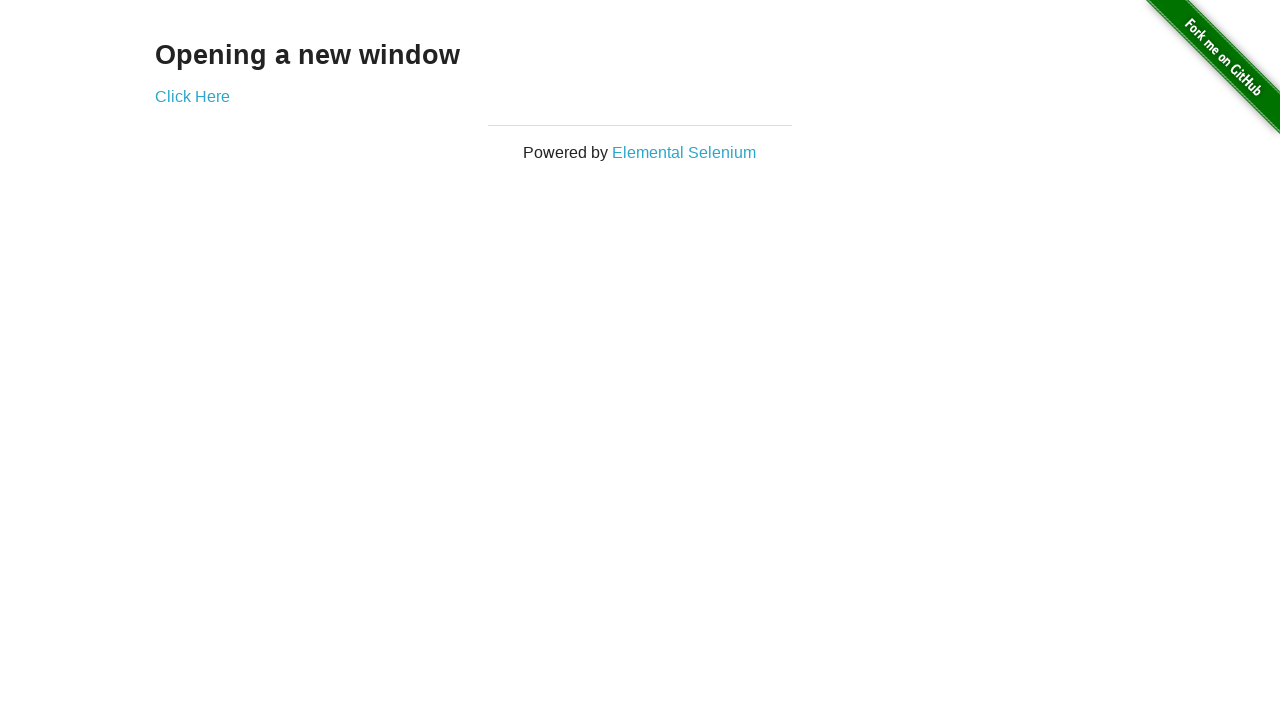

Clicked on 'Click Here' link which triggered opening a new window at (192, 96) on internal:text="Click Here"i
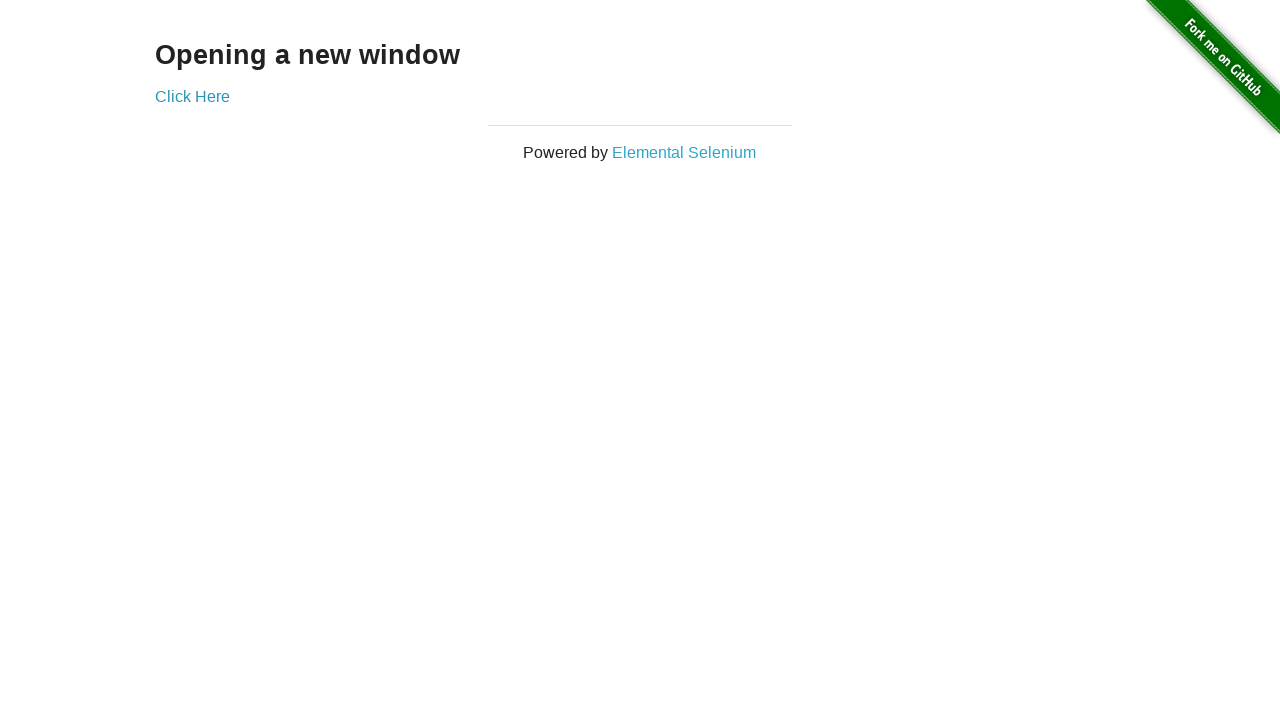

New window/tab opened and page object captured
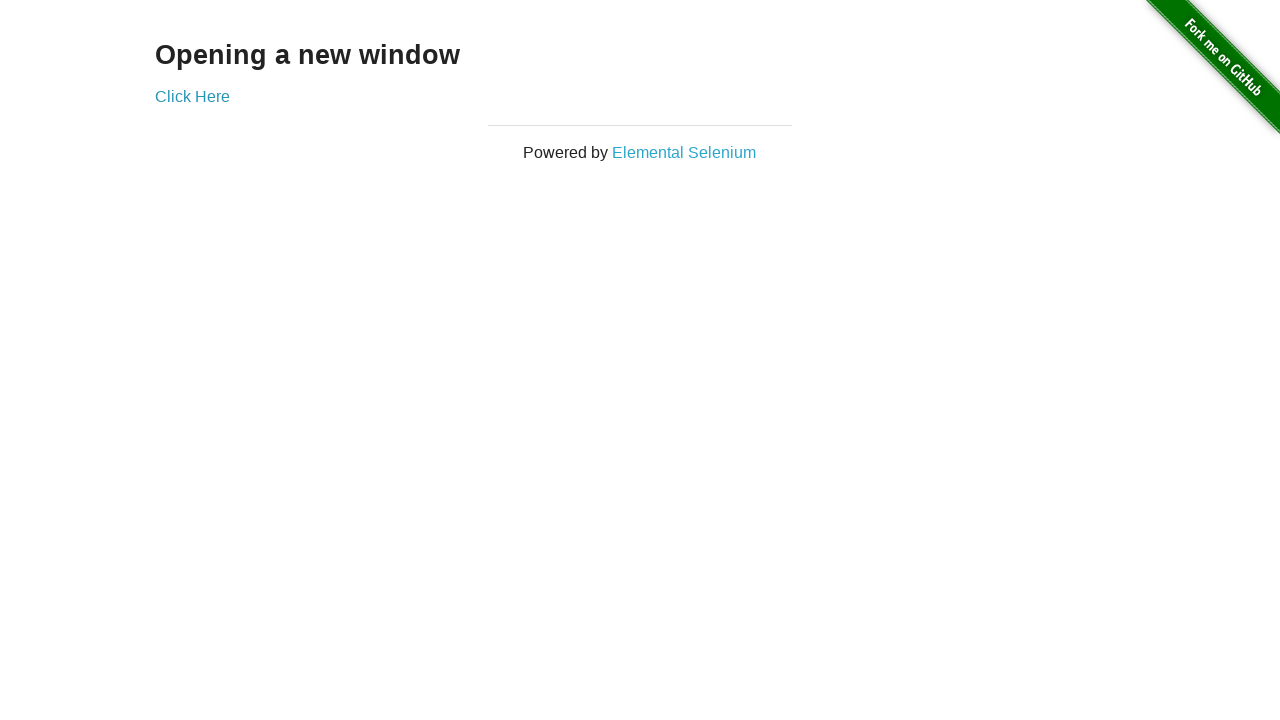

Retrieved text content from new window: 'New Window'
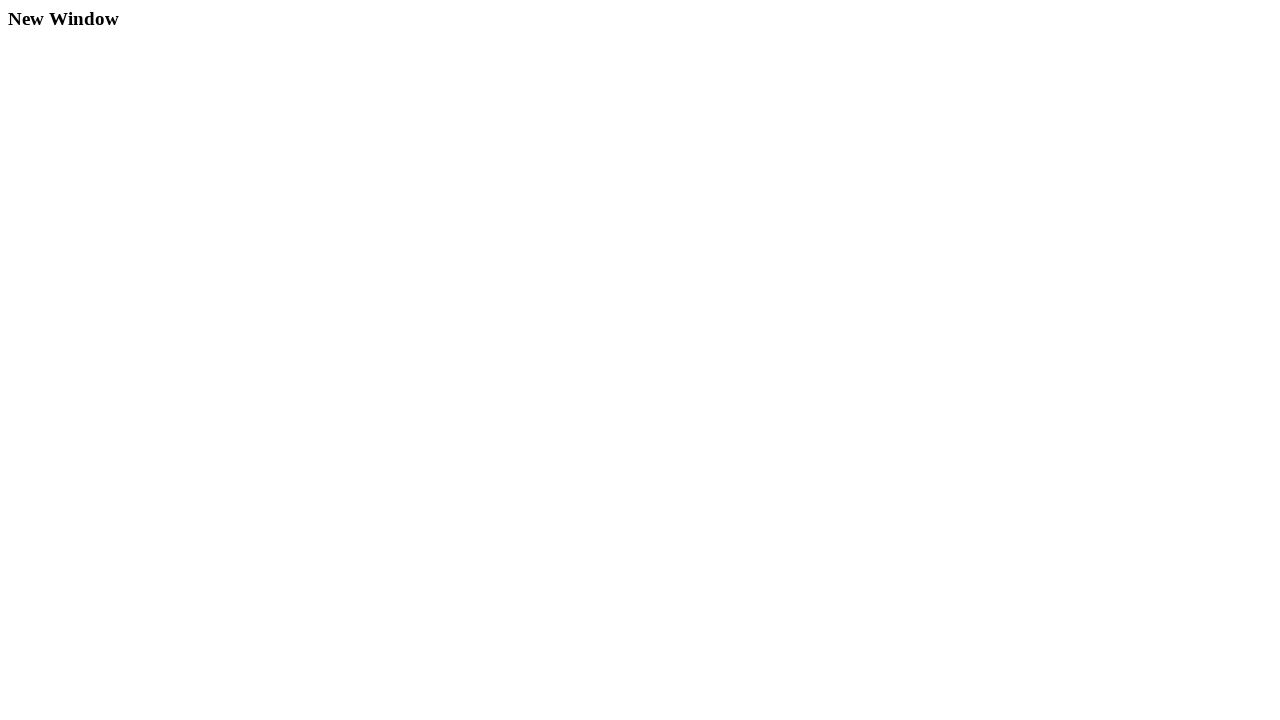

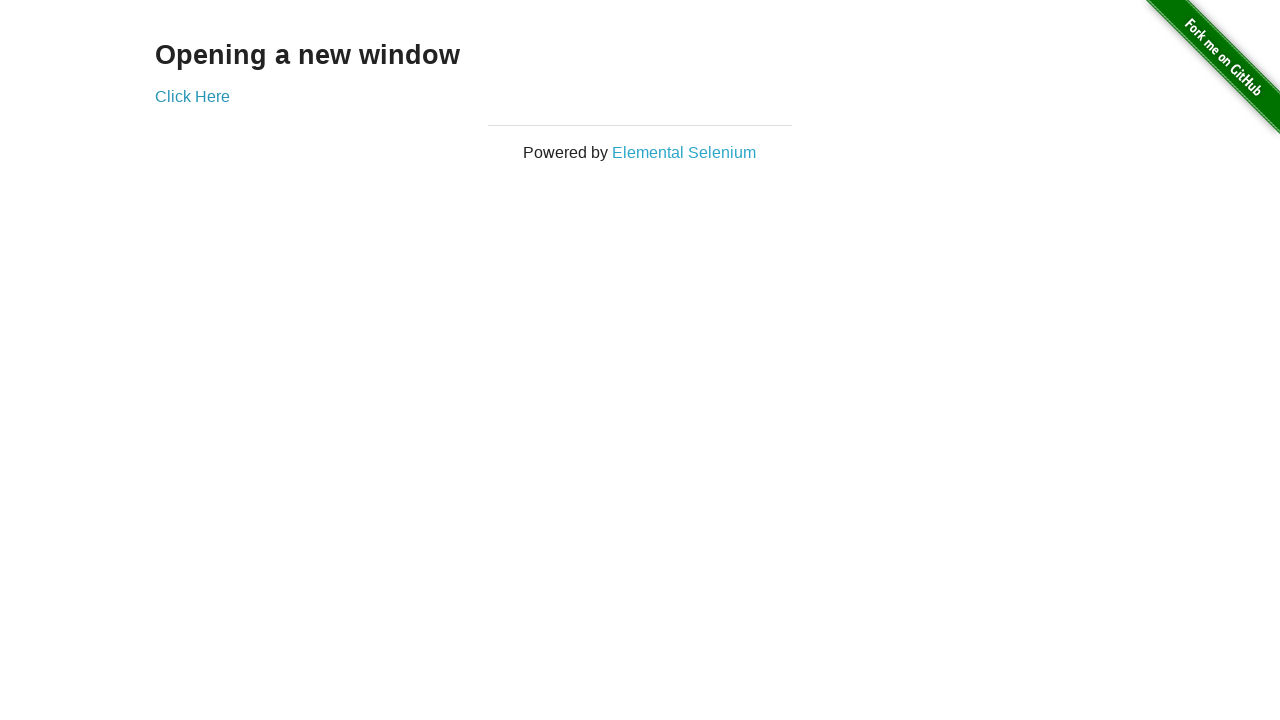